Navigates to GitHub homepage and executes JavaScript to modify the background color of a signup/CTA button element on the page.

Starting URL: https://github.com/

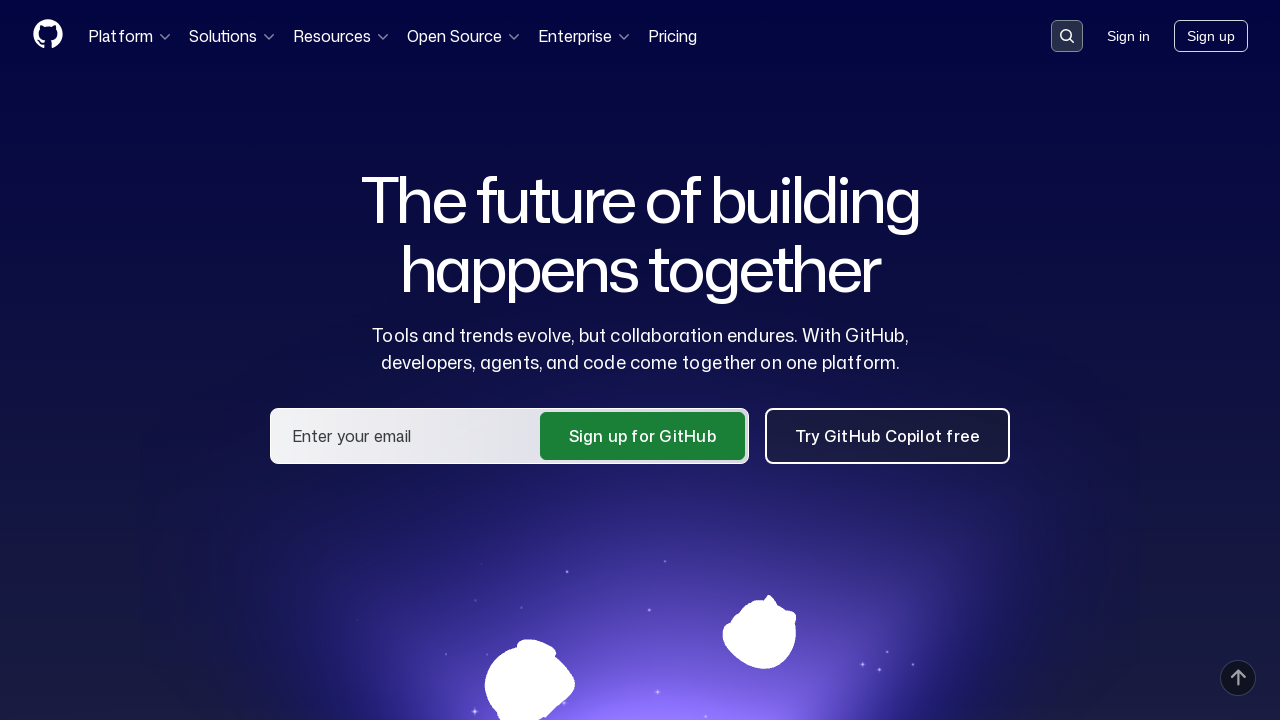

Navigated to GitHub homepage
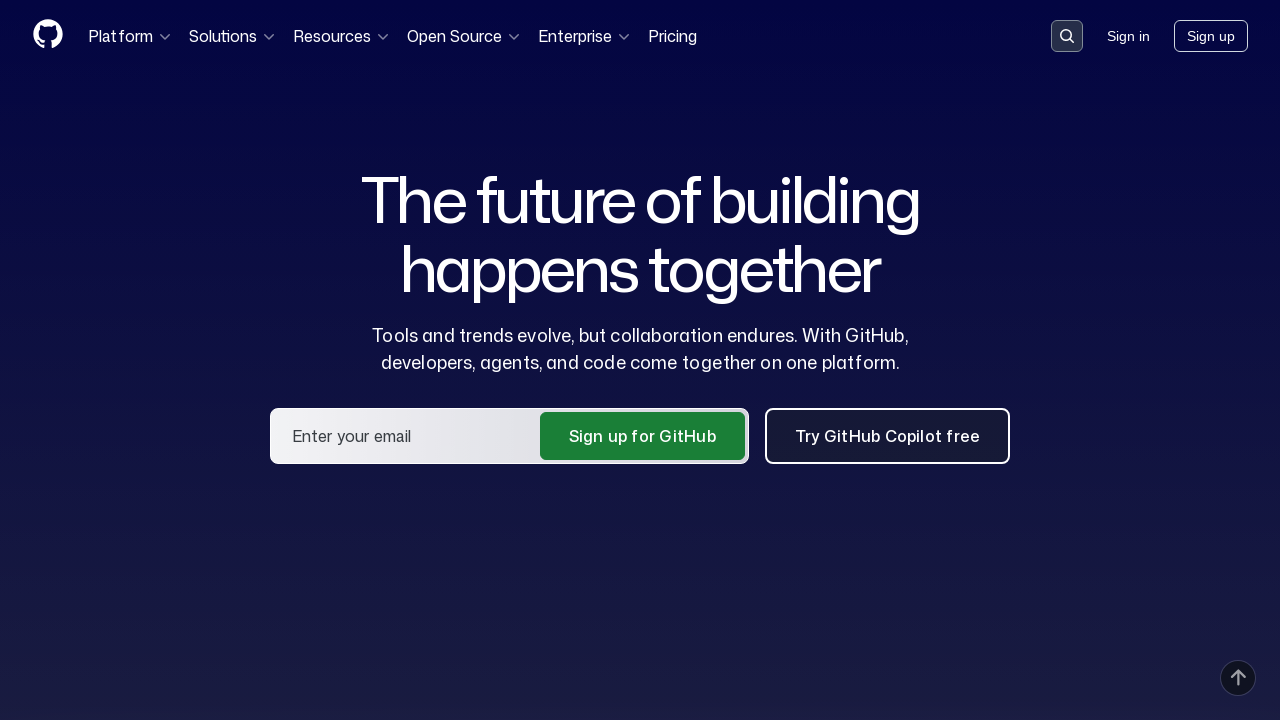

Executed JavaScript to change signup button background color to #125221
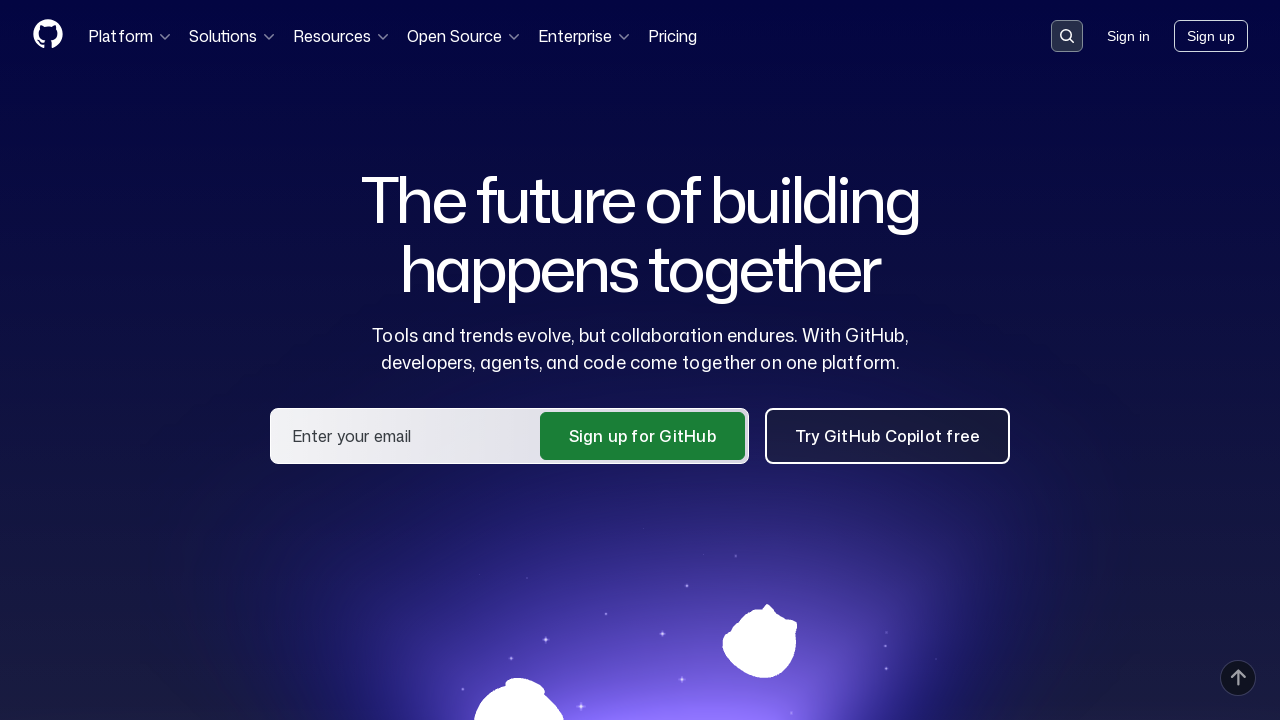

Waited 1000ms to observe the button color change
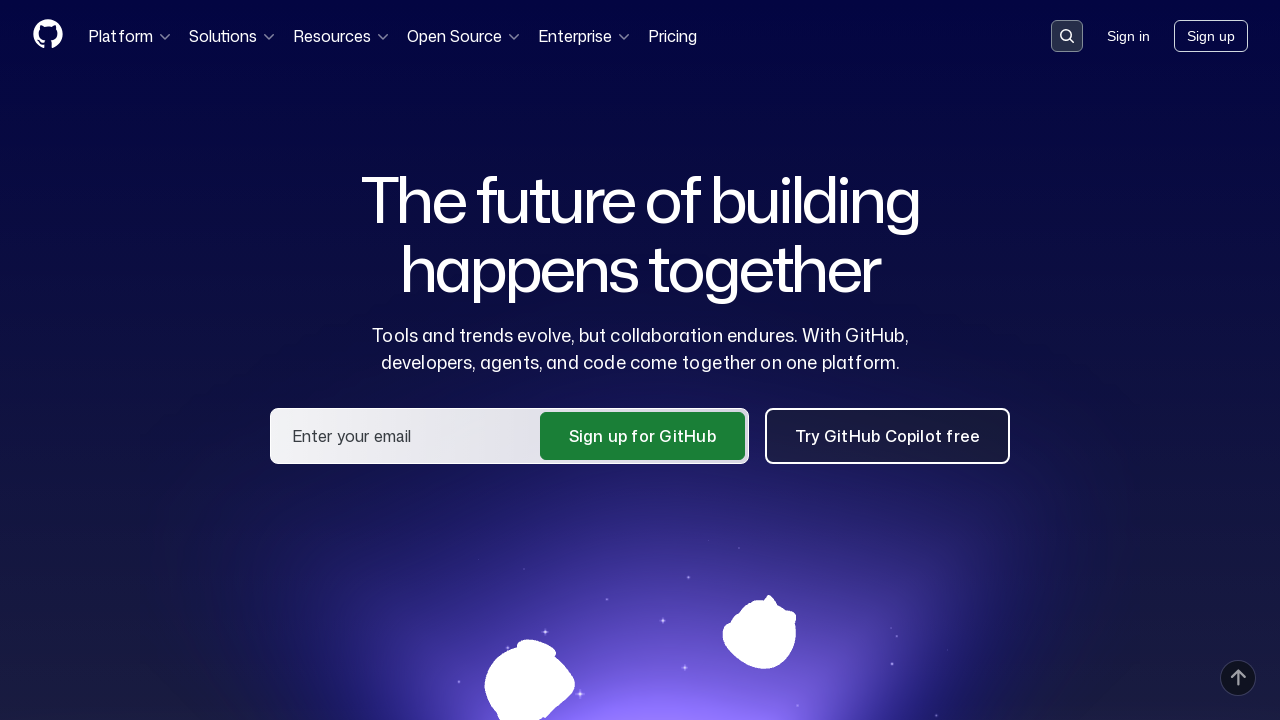

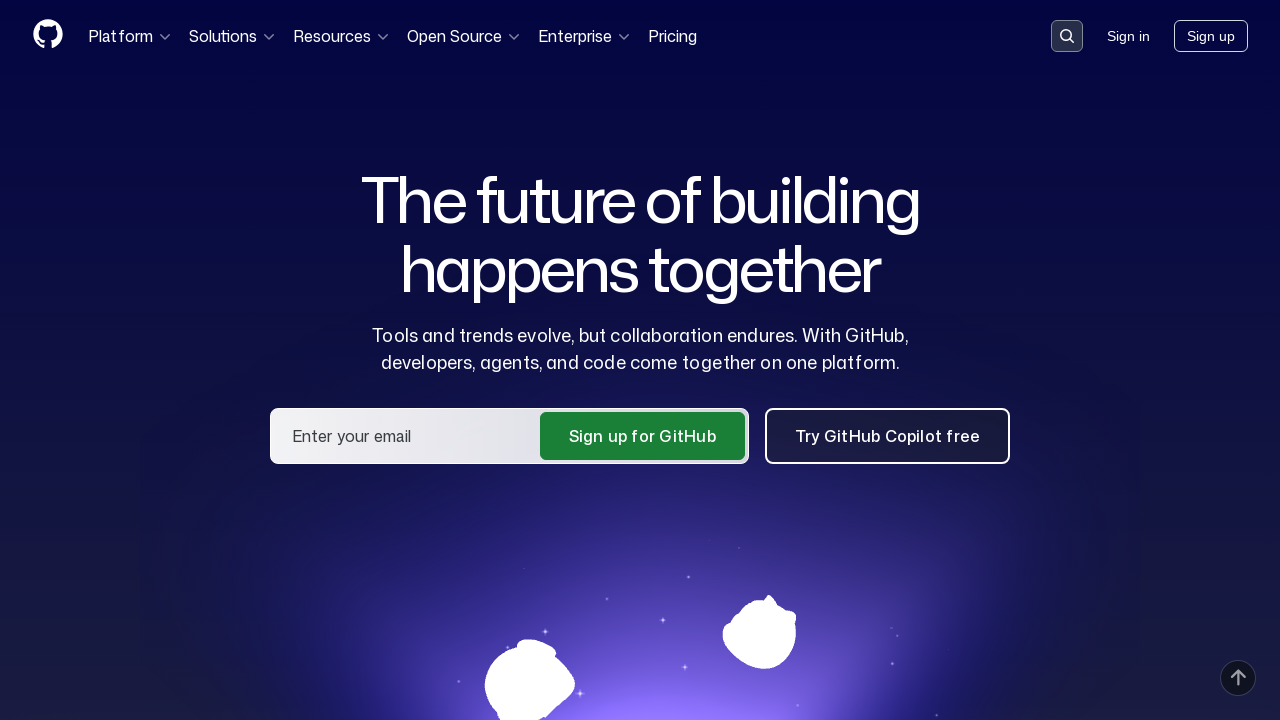